Tests that after clicking Sign In button, the password input field is displayed on the login page

Starting URL: https://mystore-testlab.coderslab.pl/index.php

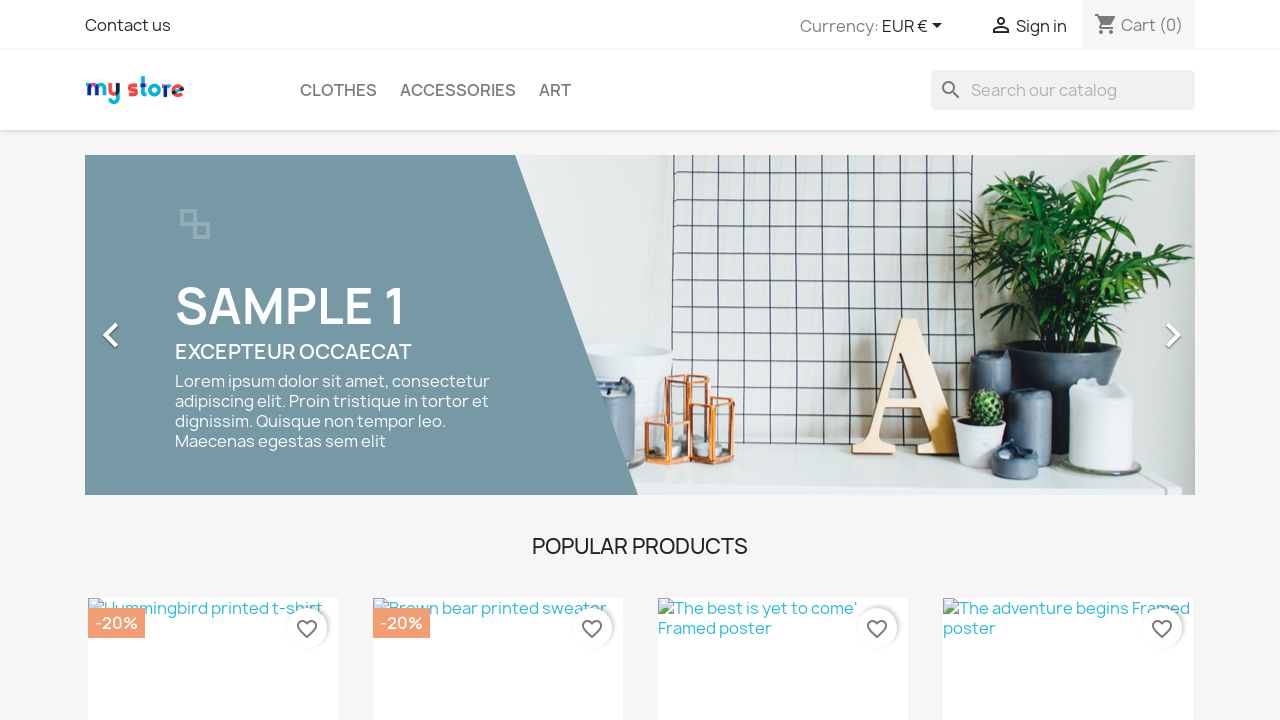

Clicked Sign In button at (1001, 27) on xpath=//*[@id='_desktop_user_info']/div/a
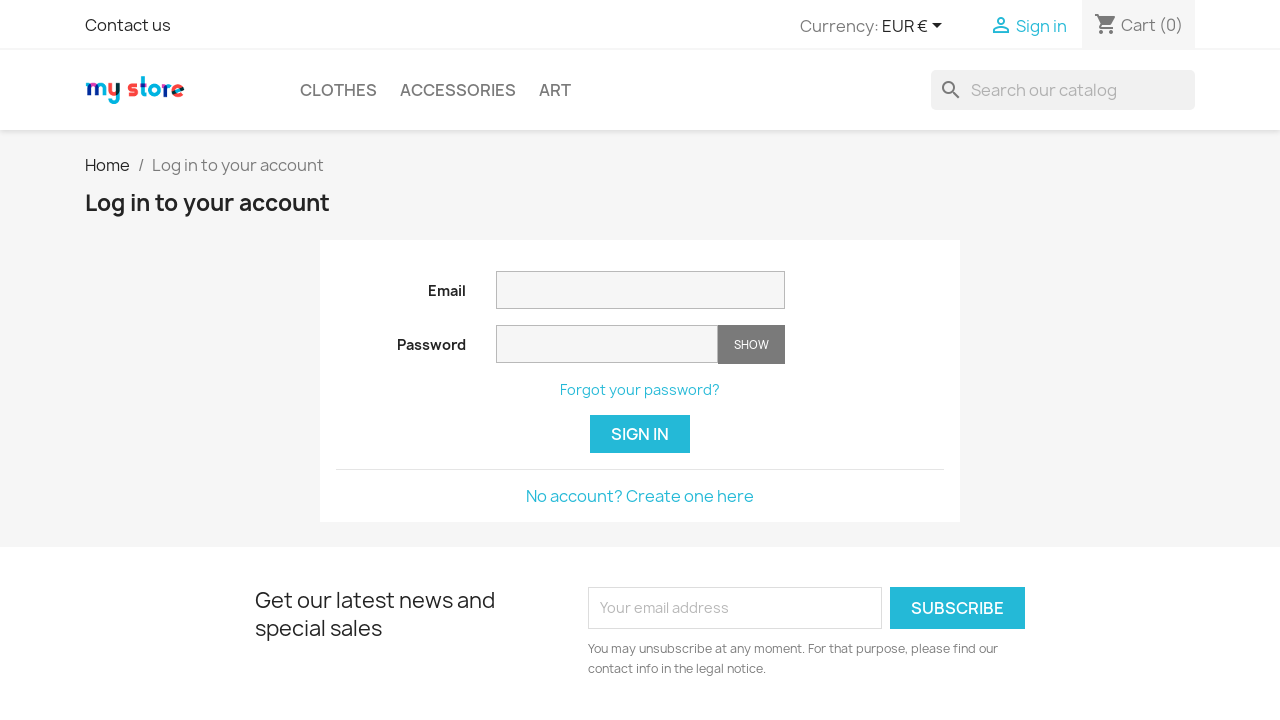

Located password input field
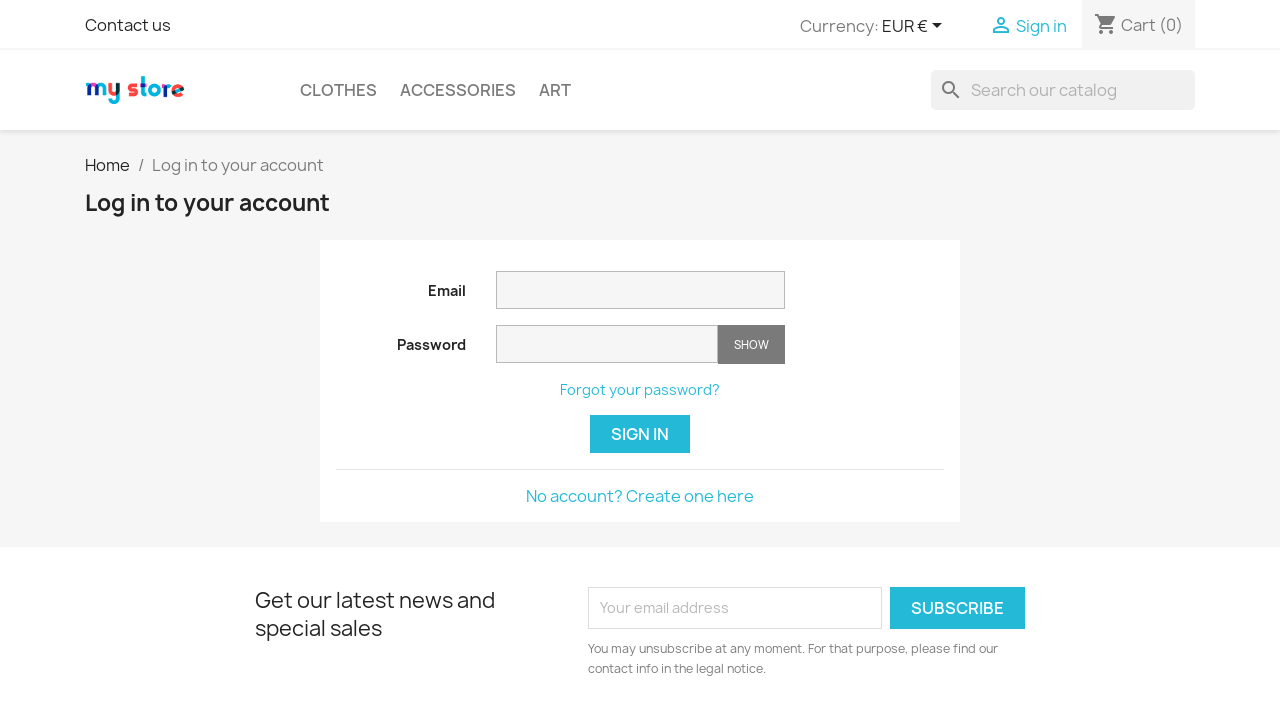

Password input field is now visible
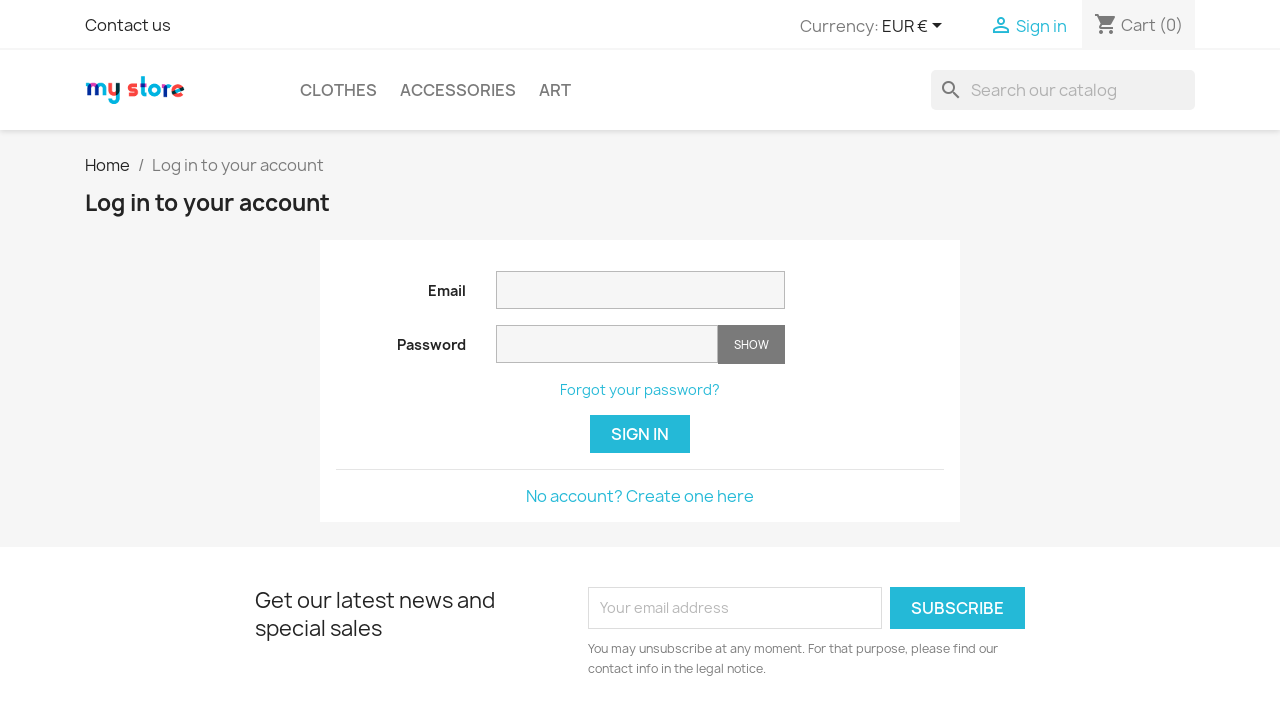

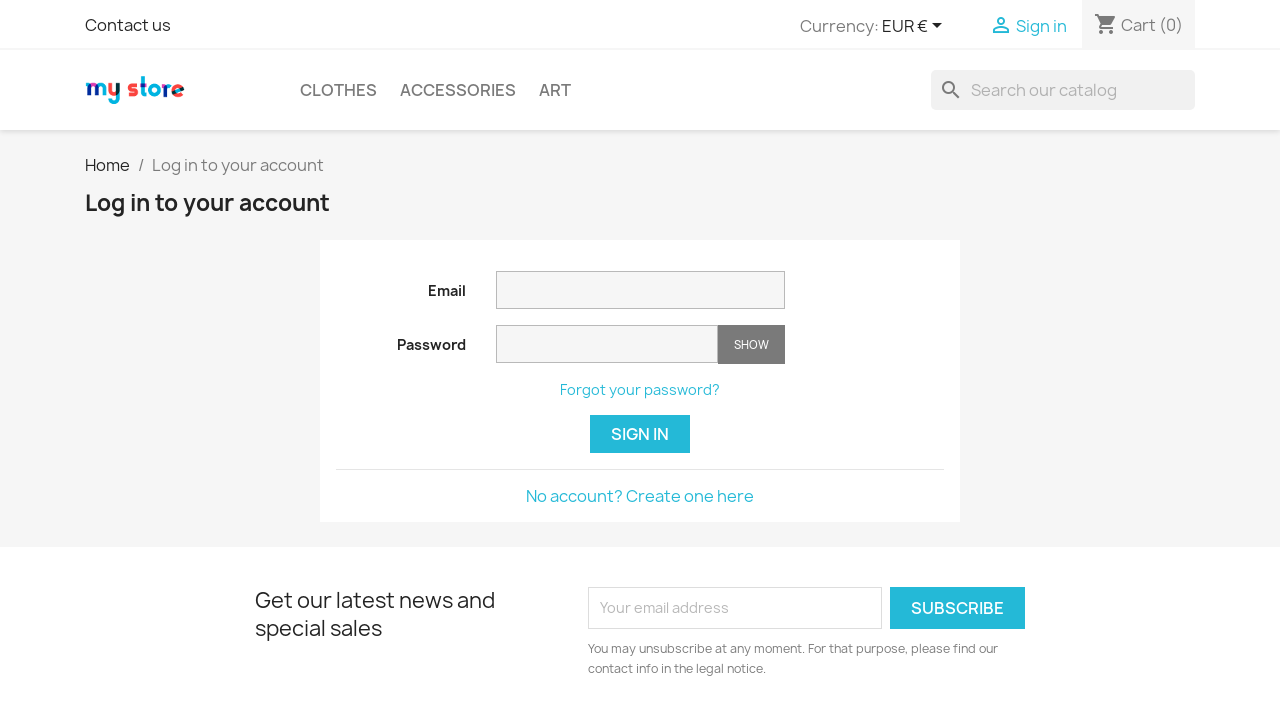